Tests simple alert handling by clicking a button to trigger an alert and then accepting it

Starting URL: https://leafground.com/alert.xhtml

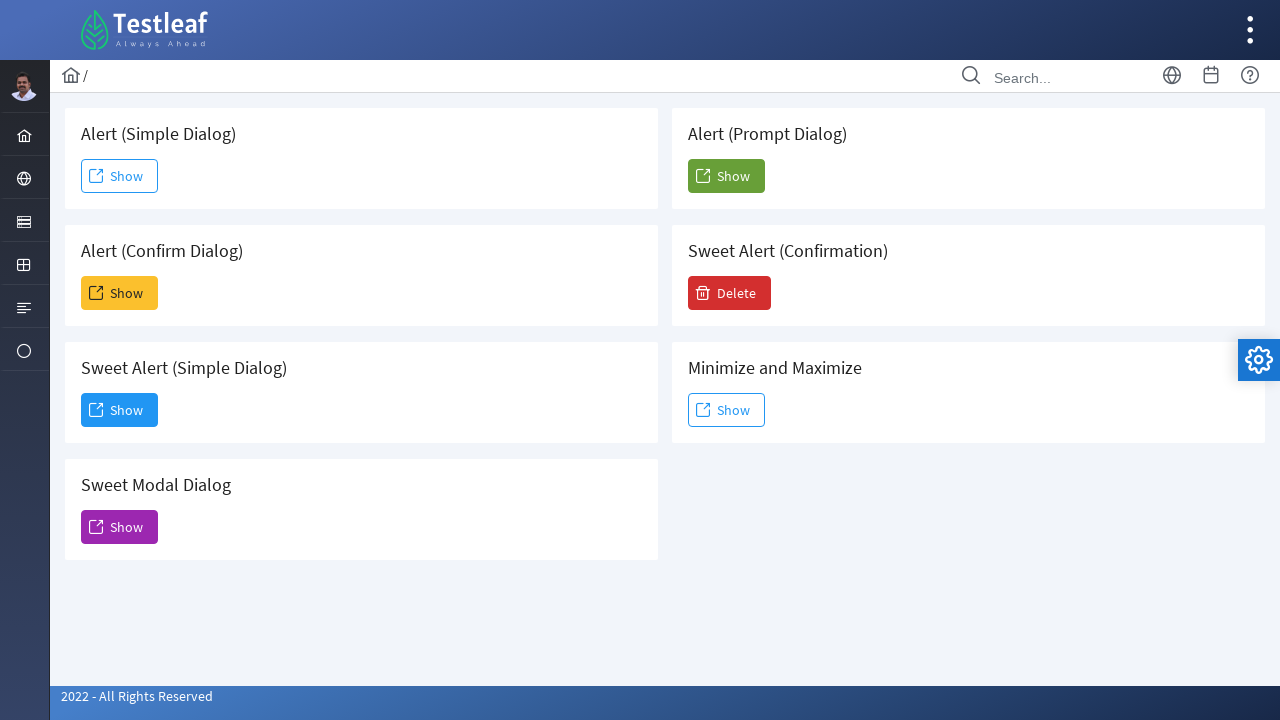

Clicked 'Show' button to trigger simple alert at (120, 176) on xpath=//span[text()='Show']
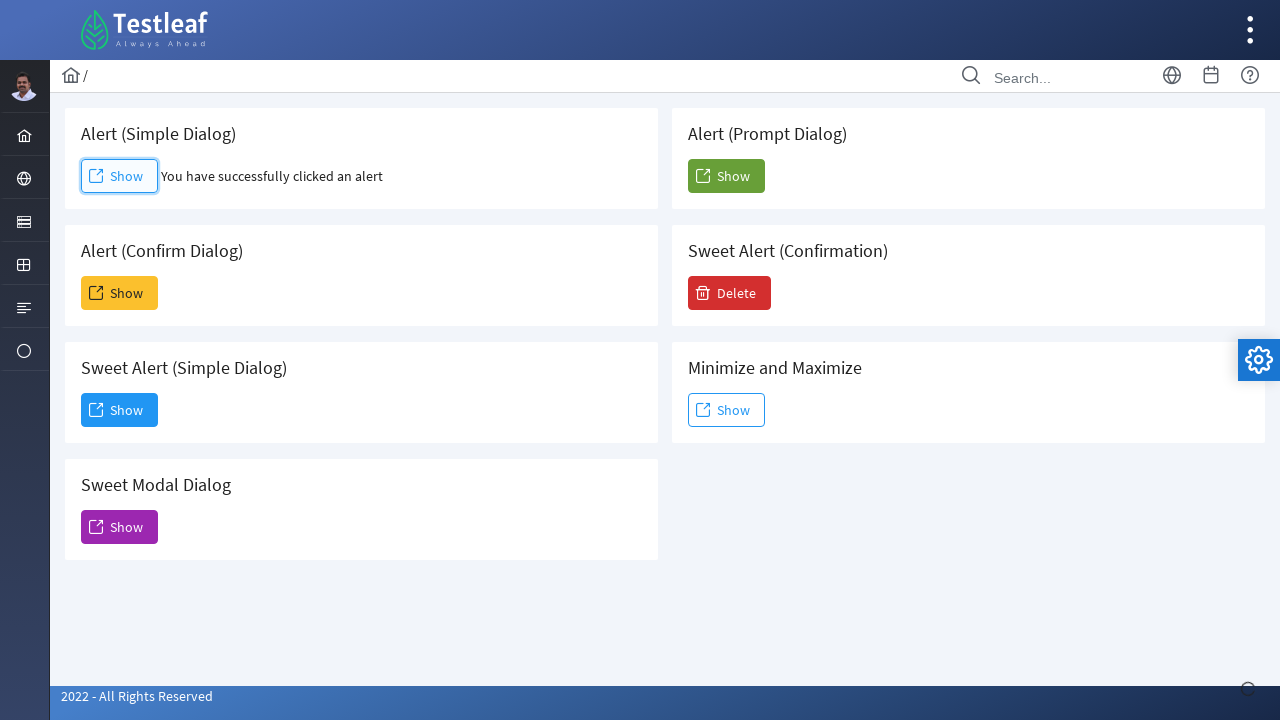

Set up dialog handler to accept alerts
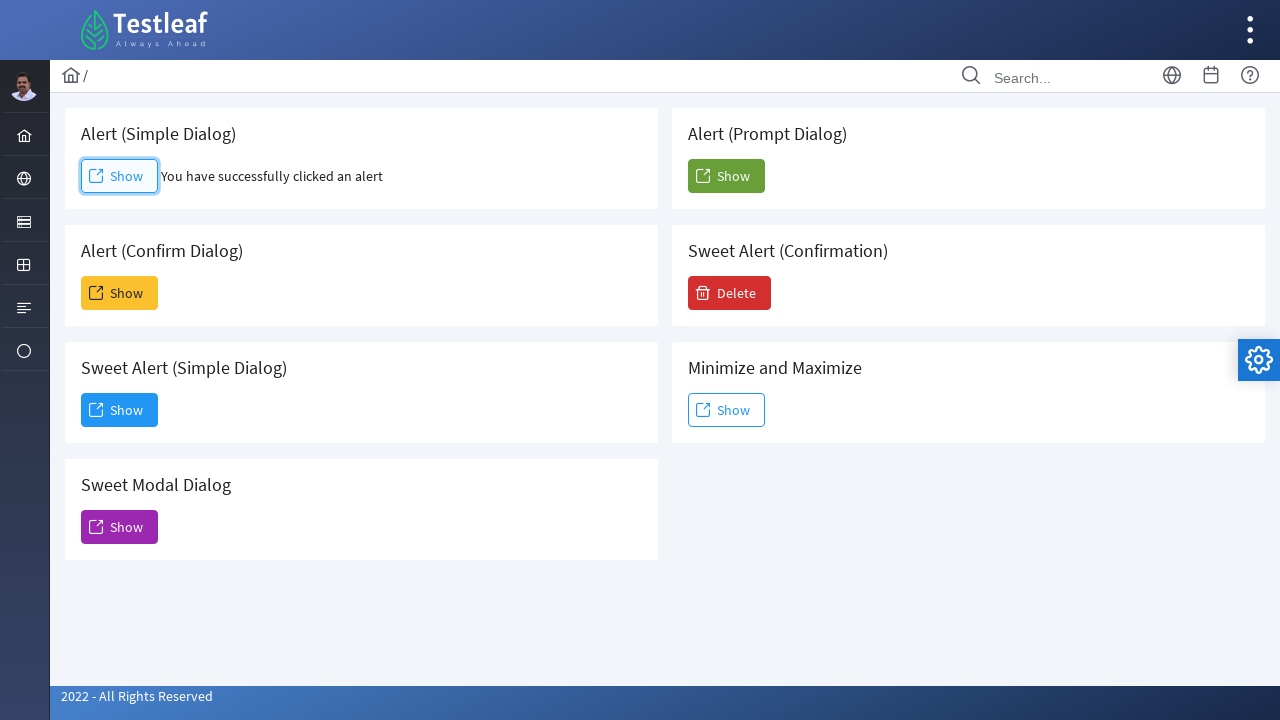

Executed JavaScript to trigger any pending dialogs
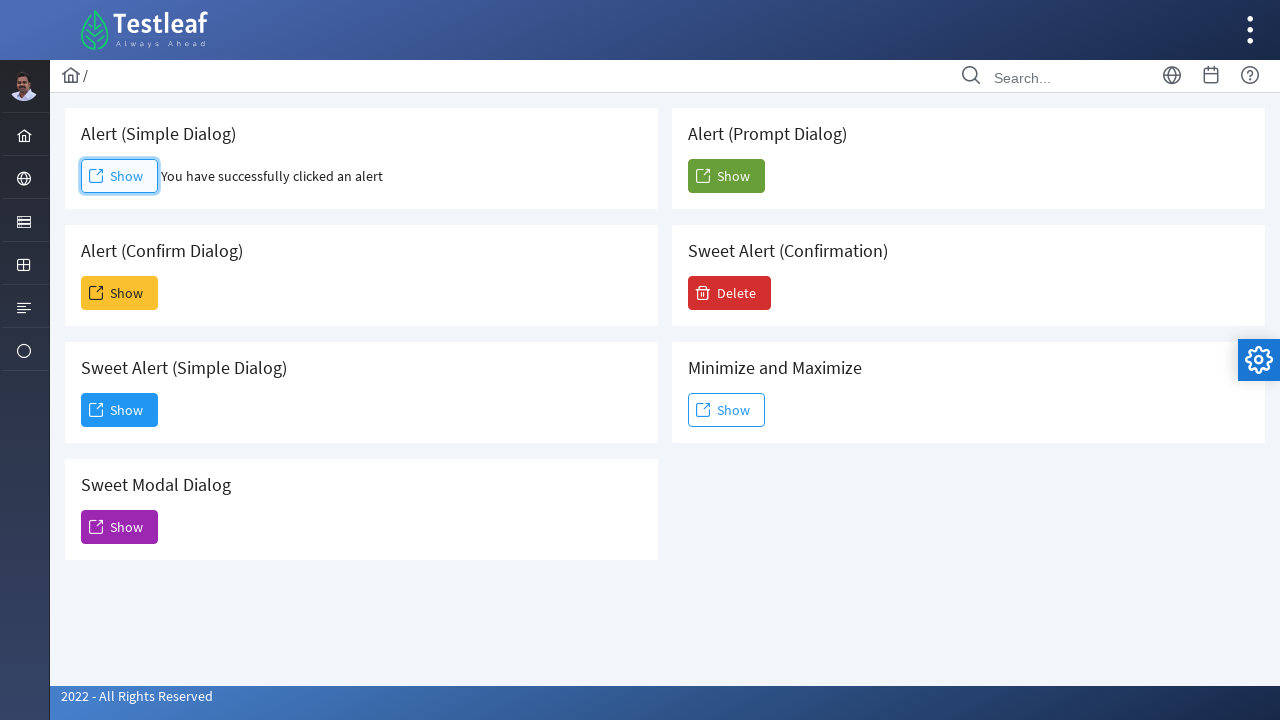

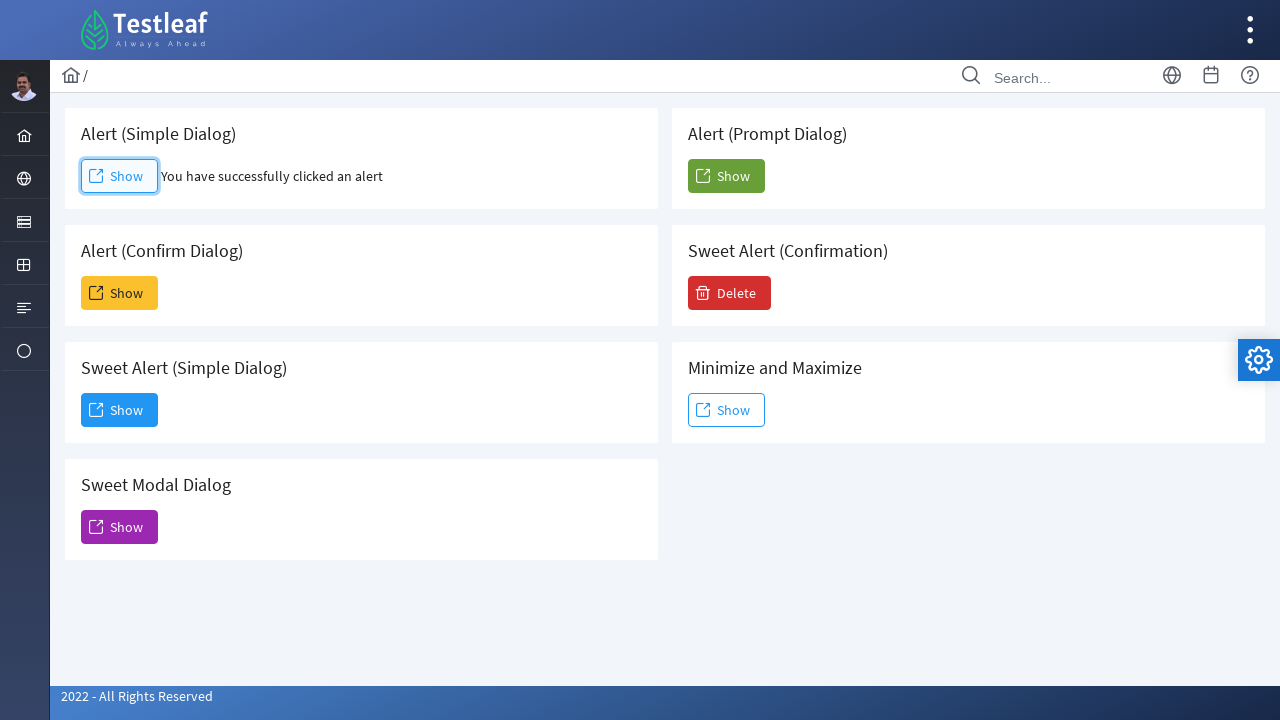